Tests various form elements on a practice automation page including checkboxes, dropdowns, auto-suggest fields, radio buttons, alerts, and show/hide functionality

Starting URL: https://rahulshettyacademy.com/AutomationPractice/

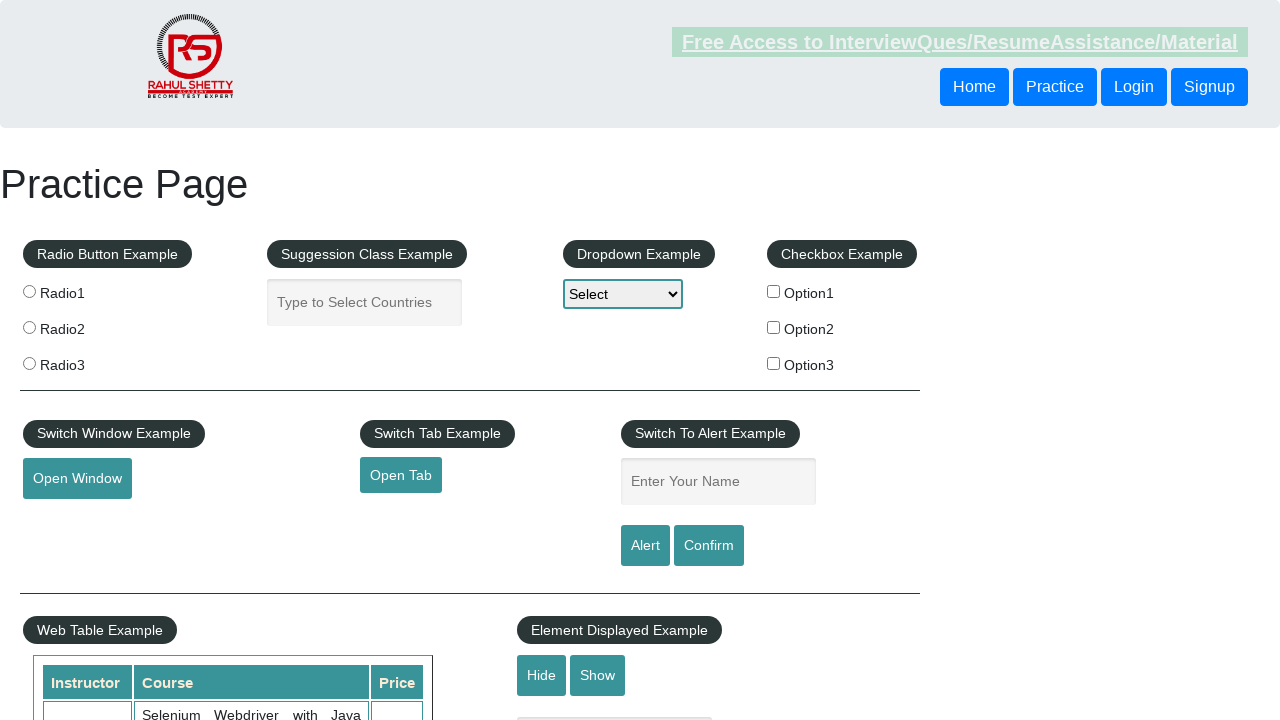

Clicked checkbox option 2 at (774, 327) on input#checkBoxOption2
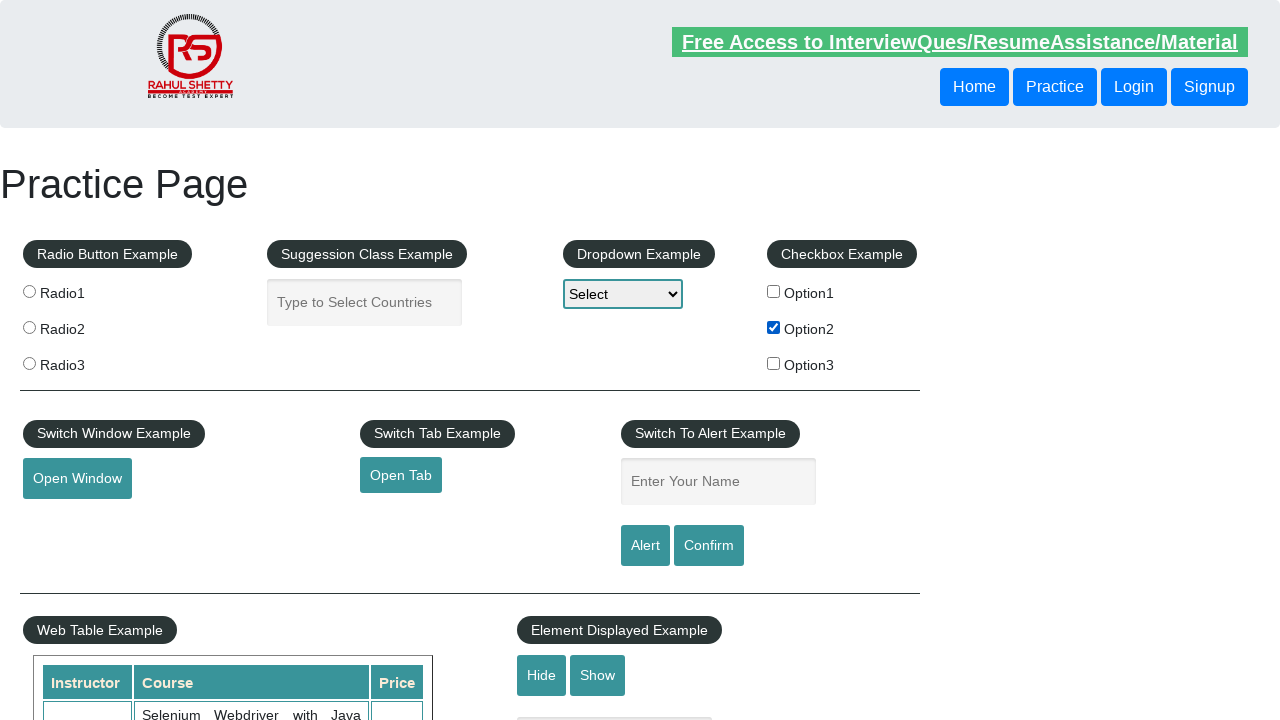

Selected option 3 from static dropdown on select[name='dropdown-class-example']
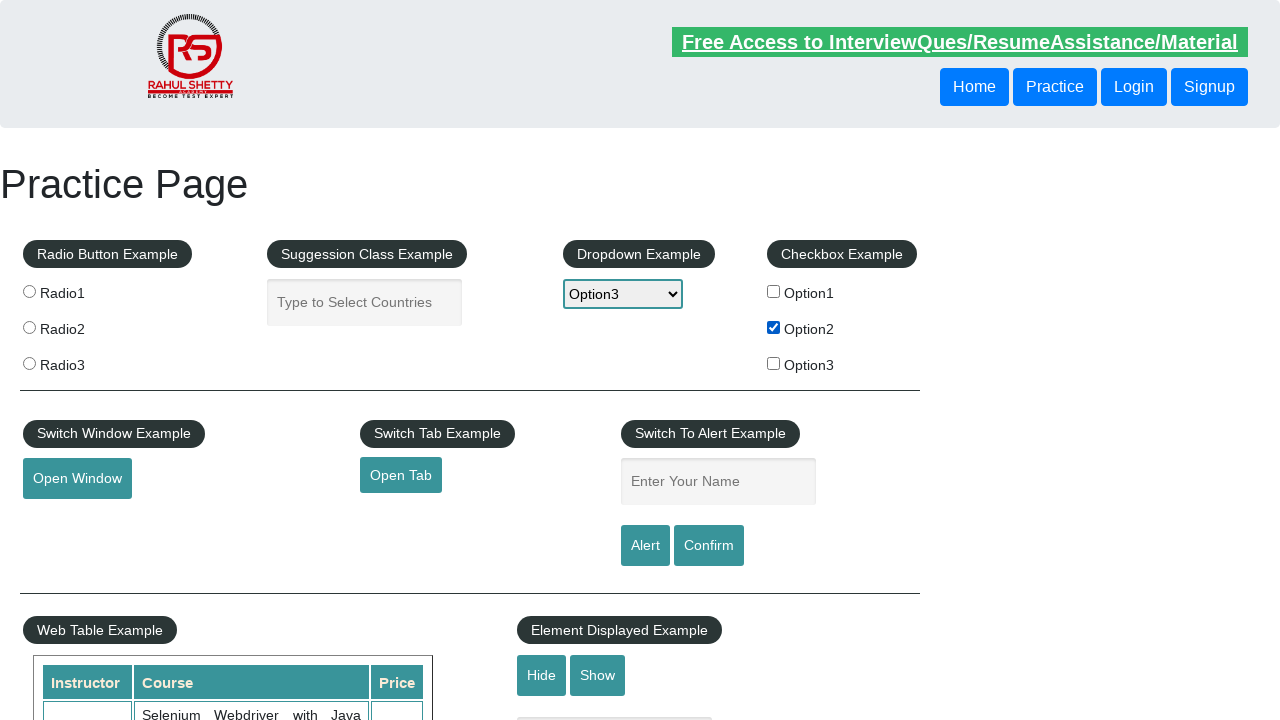

Filled auto-suggest field with 'IND' on input[placeholder='Type to Select Countries']
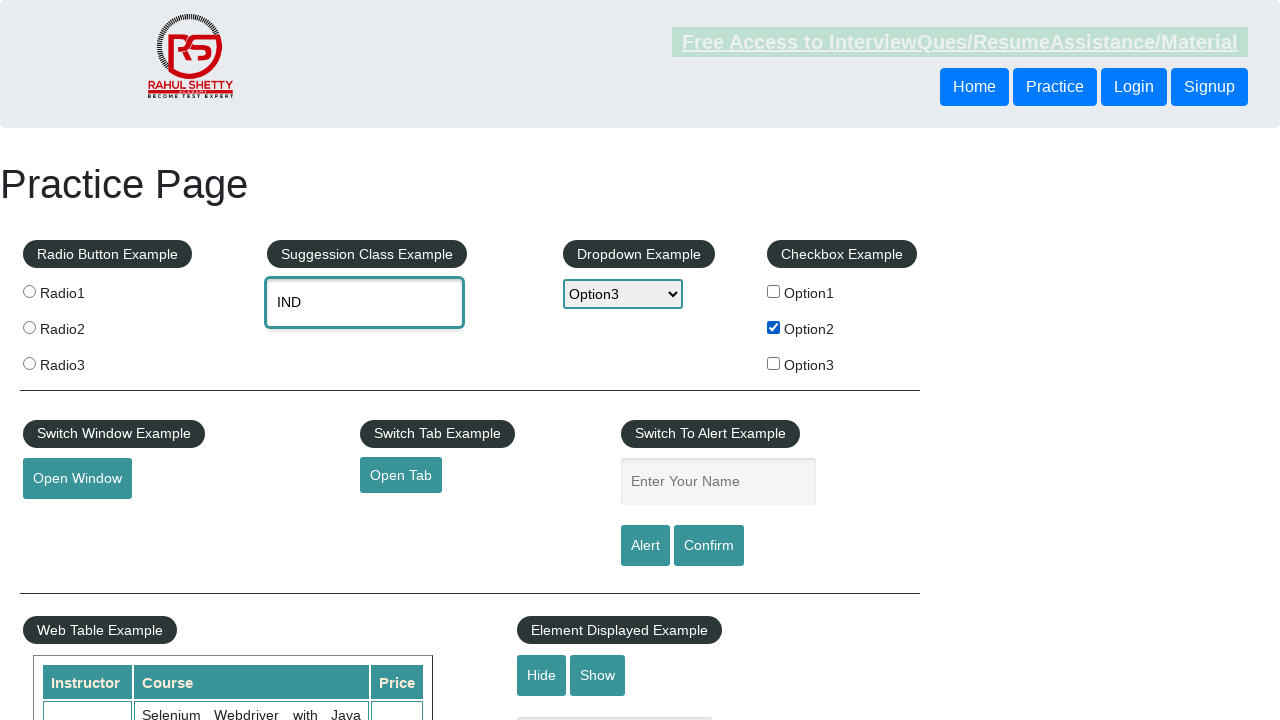

Auto-suggest dropdown options became visible
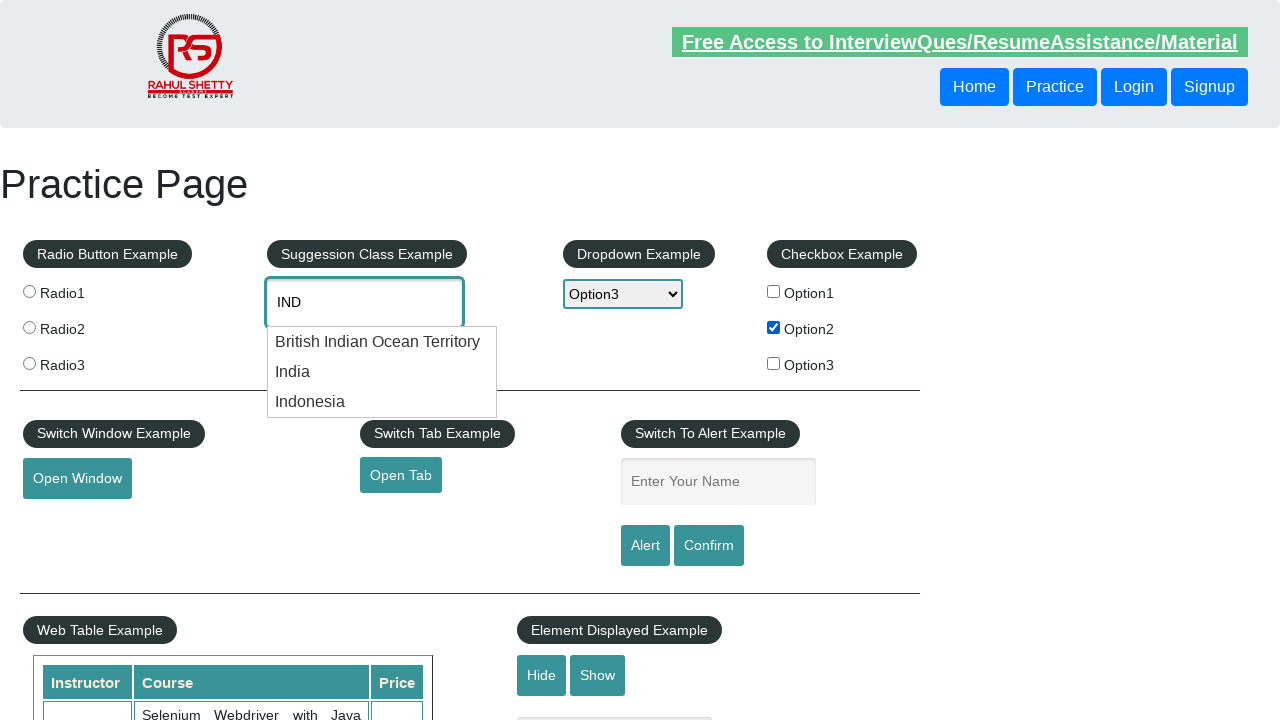

Selected 'India' from auto-suggest dropdown
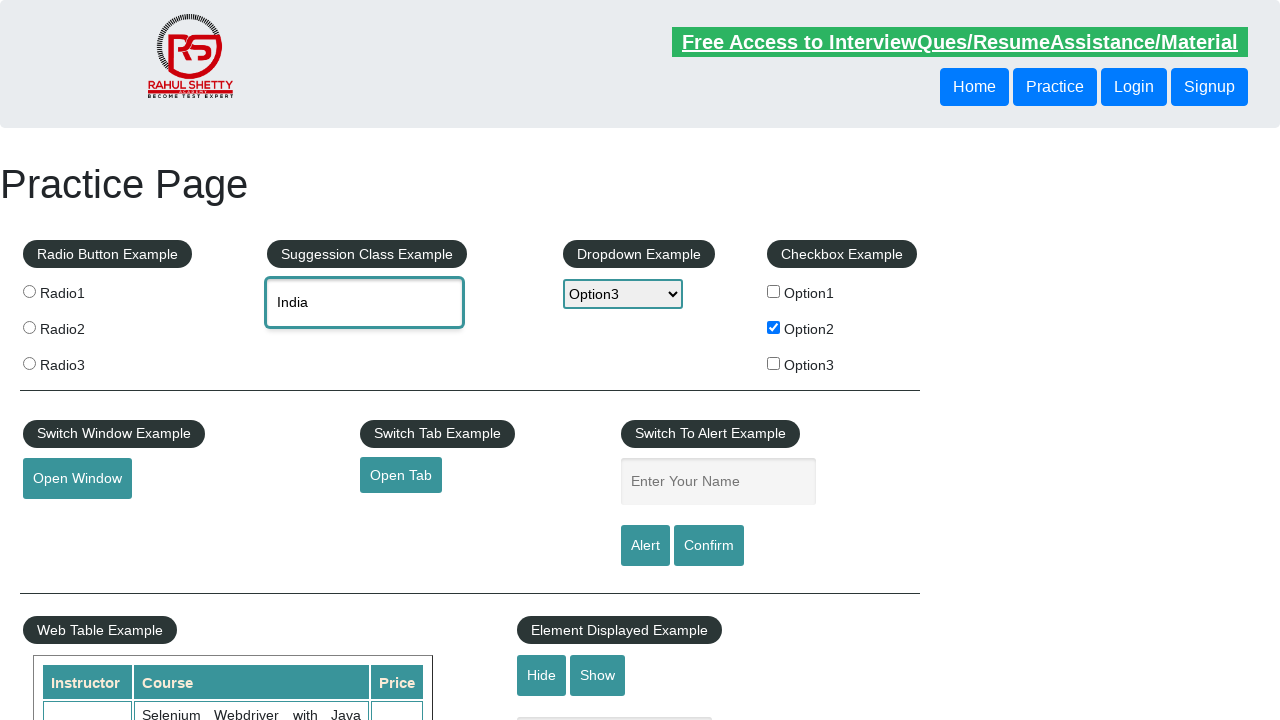

Clicked radio button 2 at (29, 327) on xpath=//label[@for='radio2']/input
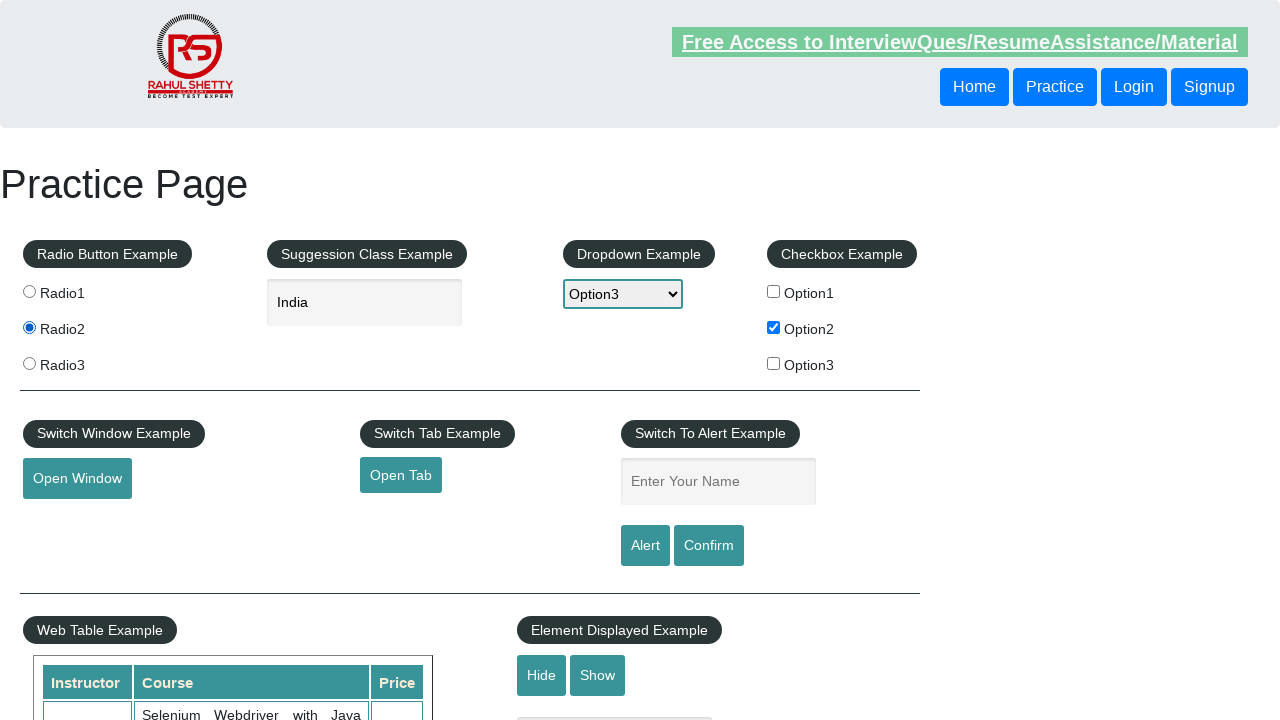

Filled name field with 'Ramesh' on input[placeholder='Enter Your Name']
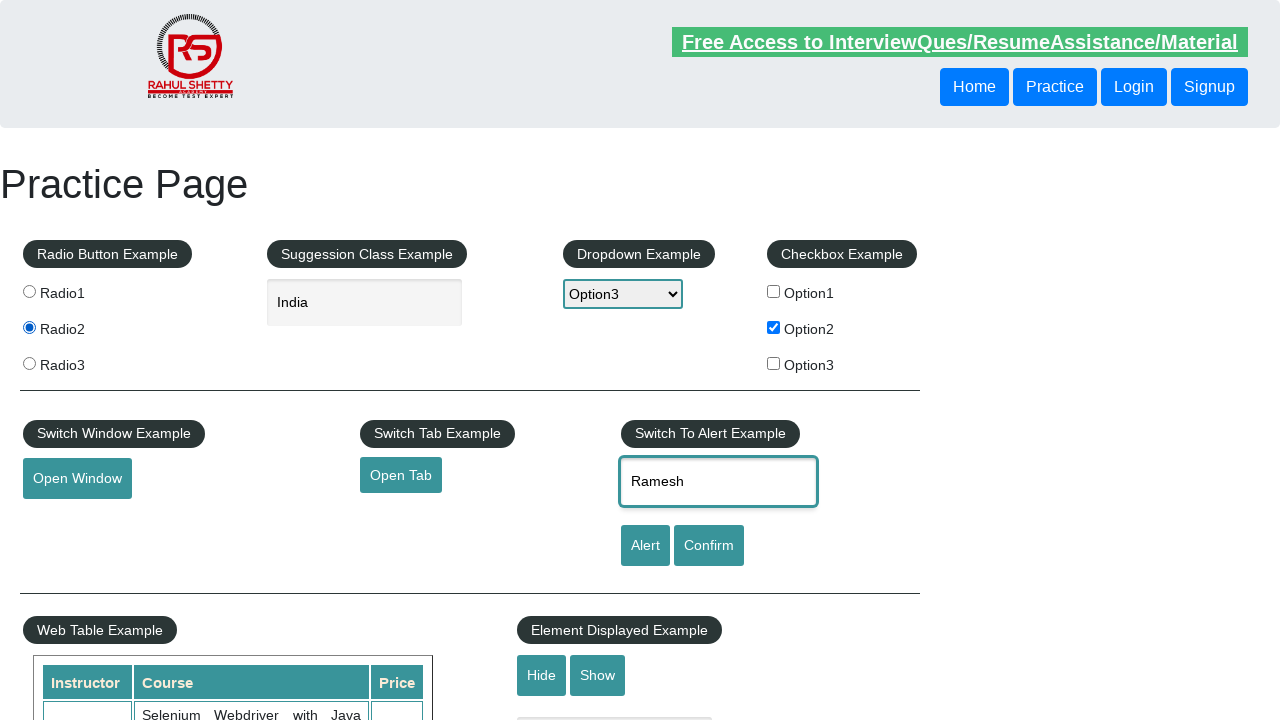

Clicked Alert button at (645, 546) on input[value='Alert']
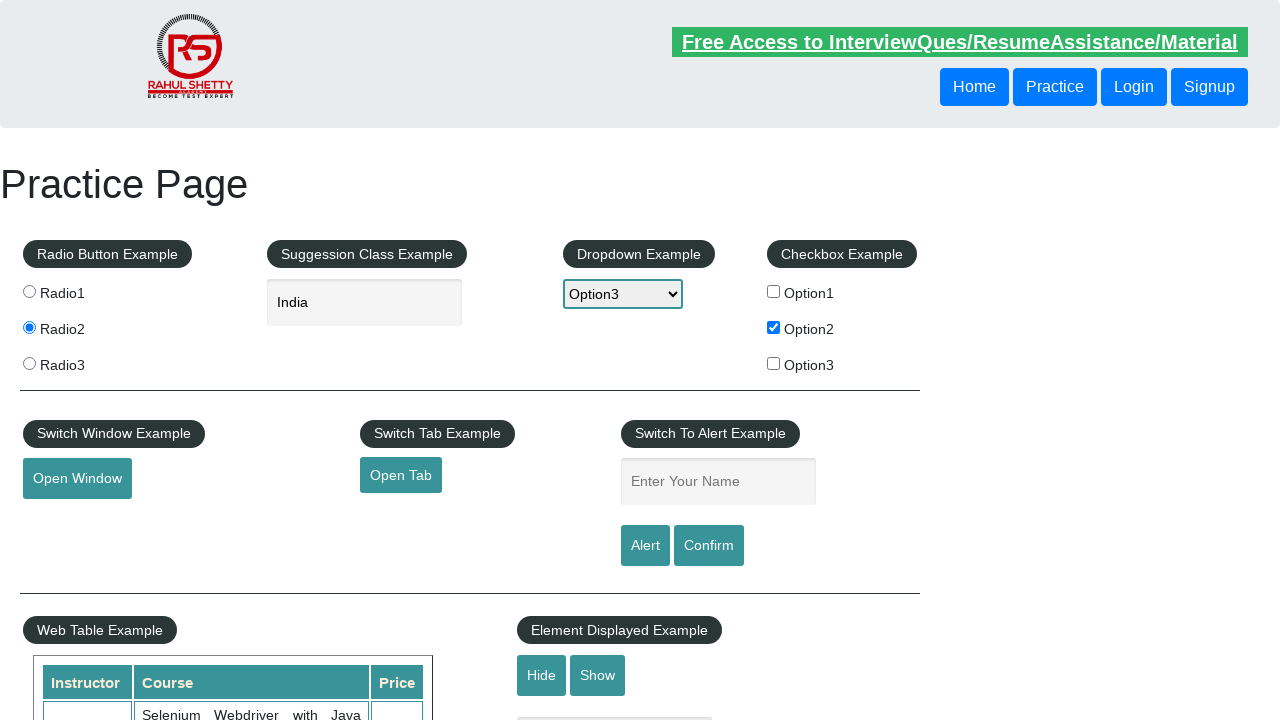

Accepted alert dialog
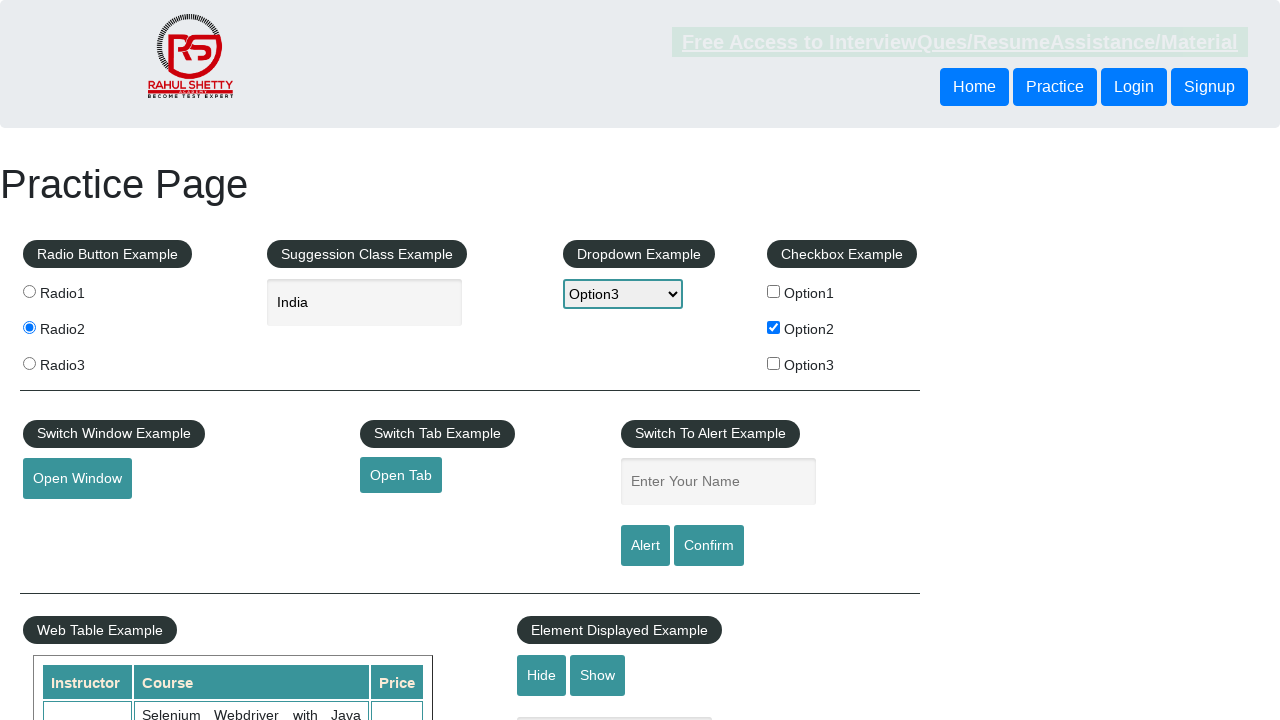

Clicked Confirm button at (709, 546) on input[value='Confirm']
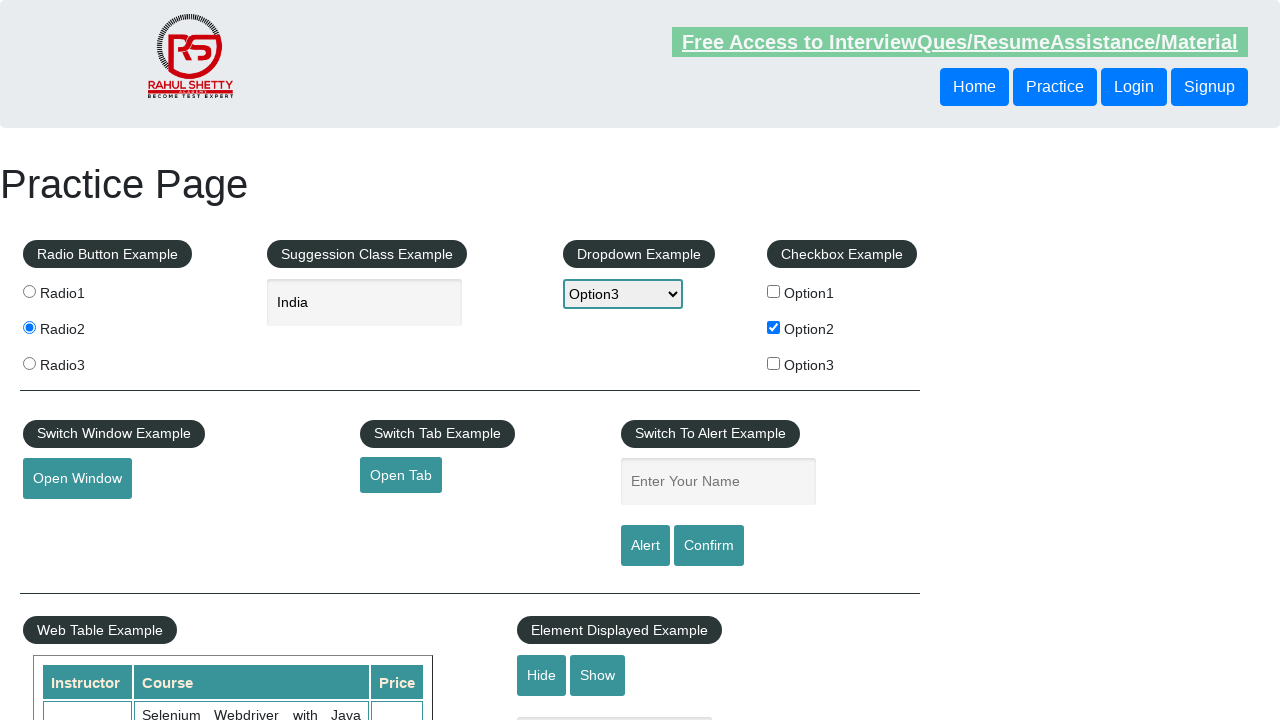

Dismissed confirm dialog
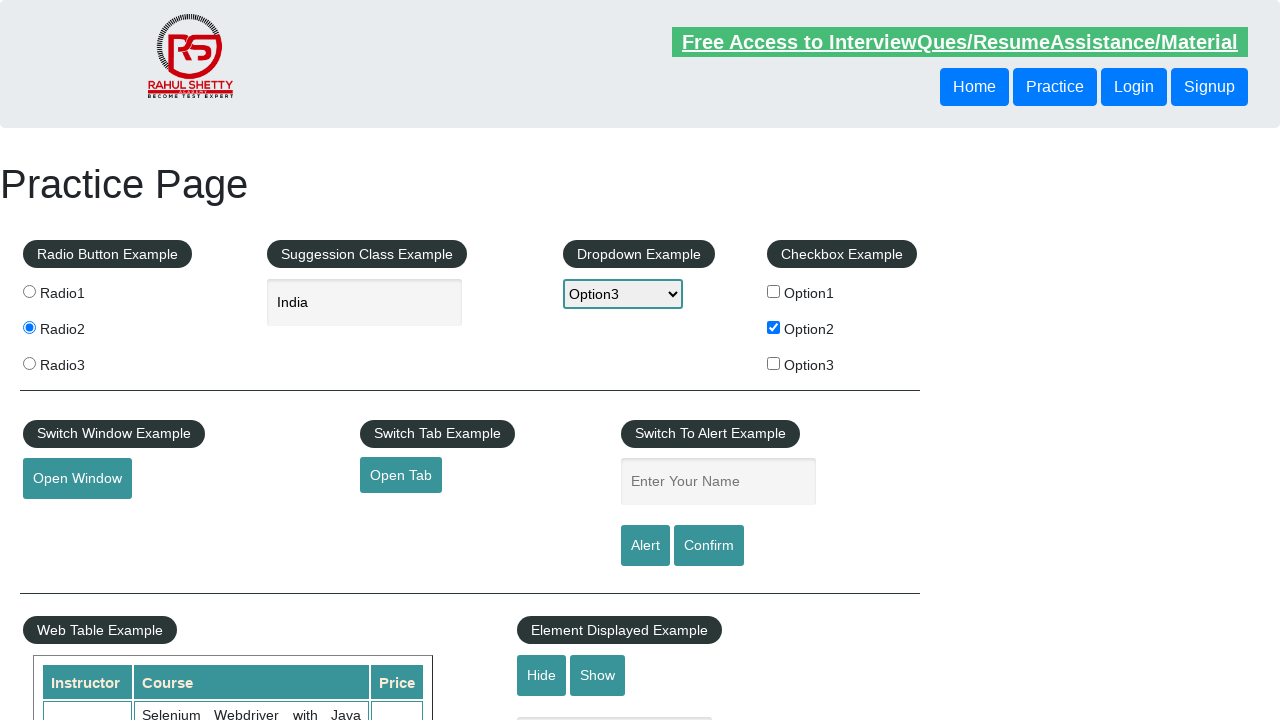

Filled show-hide field with 'Ramesh' on input[name='show-hide']
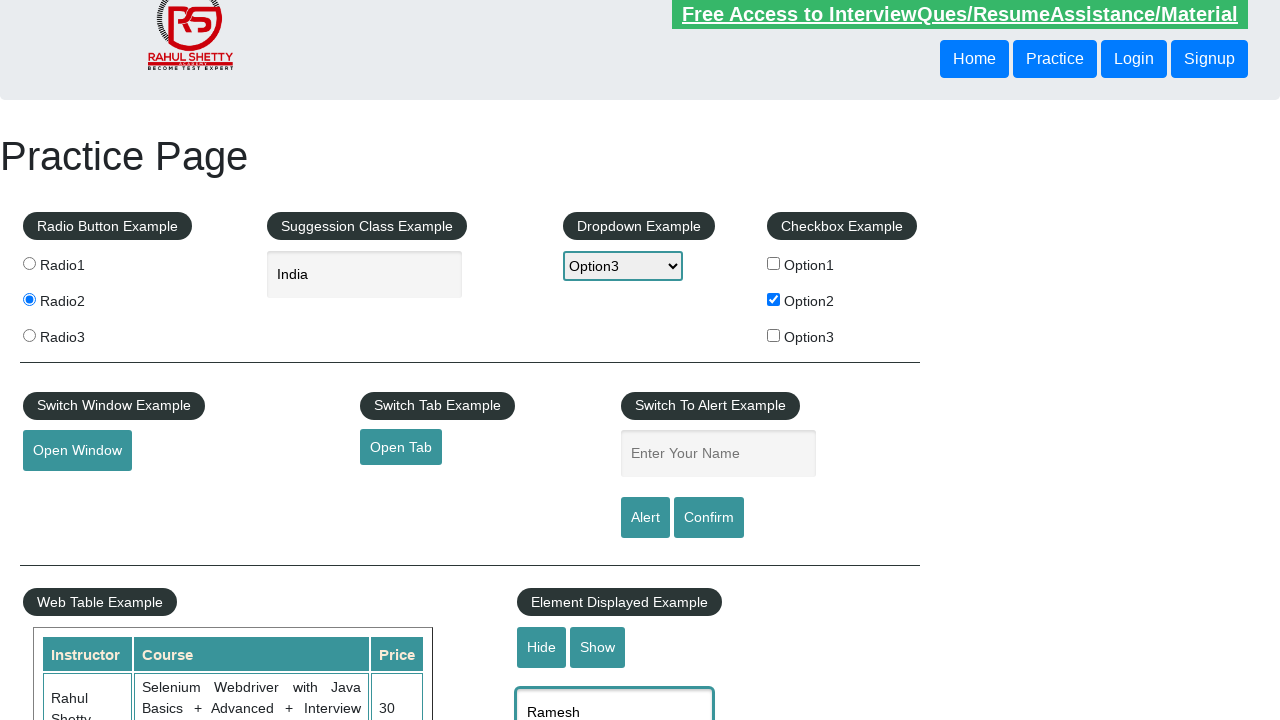

Clicked Hide button to test show/hide functionality at (542, 647) on input[value='Hide']
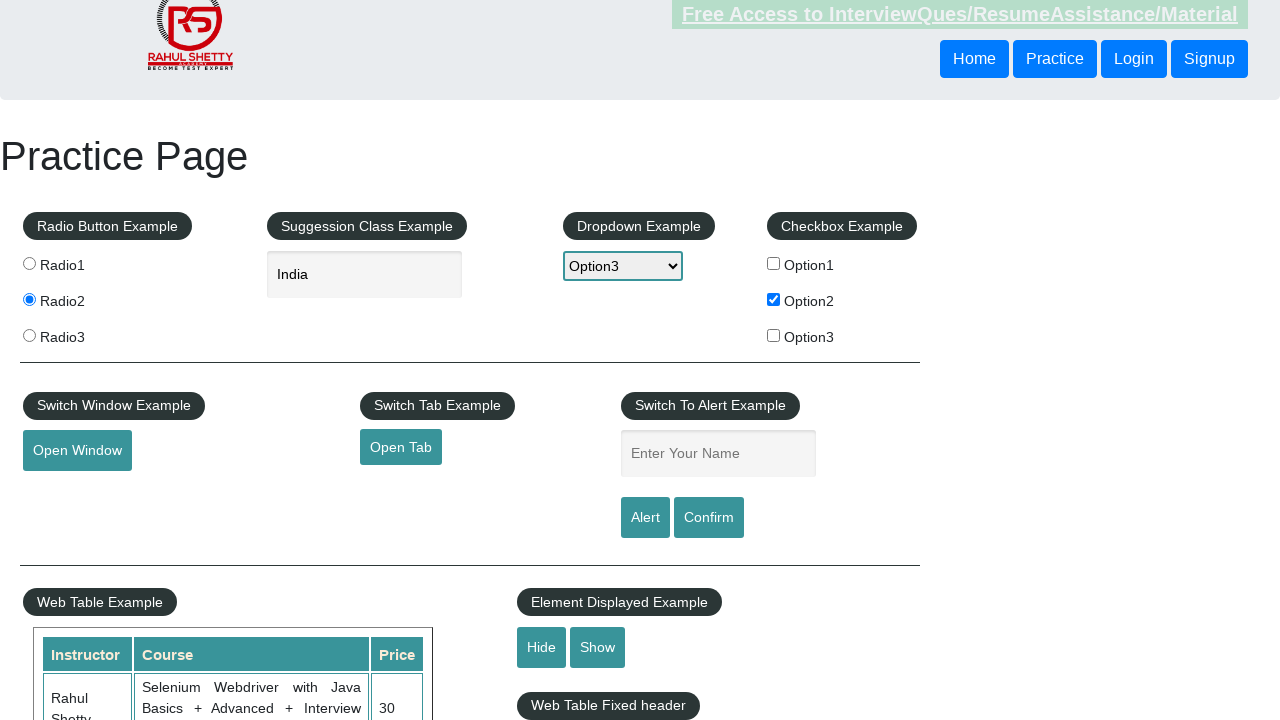

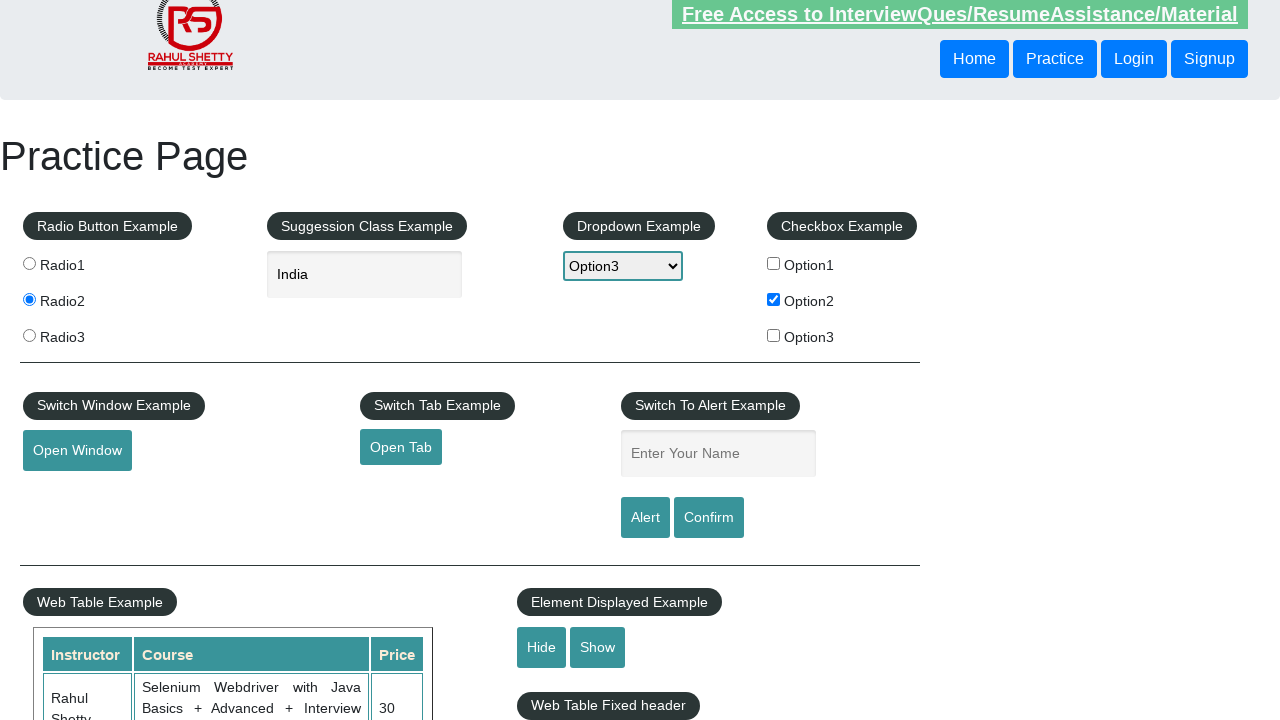